Tests entering text in a text box, clicking a result button, and verifying the entered text appears in the result

Starting URL: https://kristinek.github.io/site/examples/actions

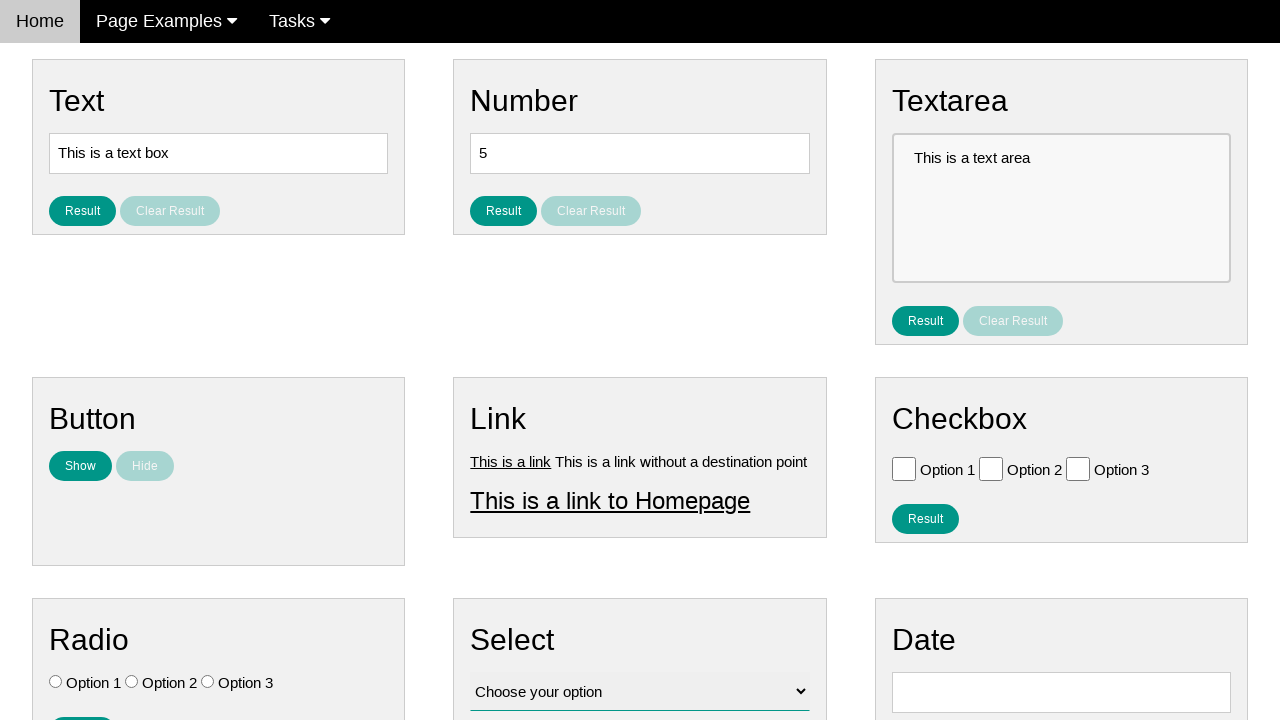

Filled text box with 'Automation Testing' on [name='vfb-5']
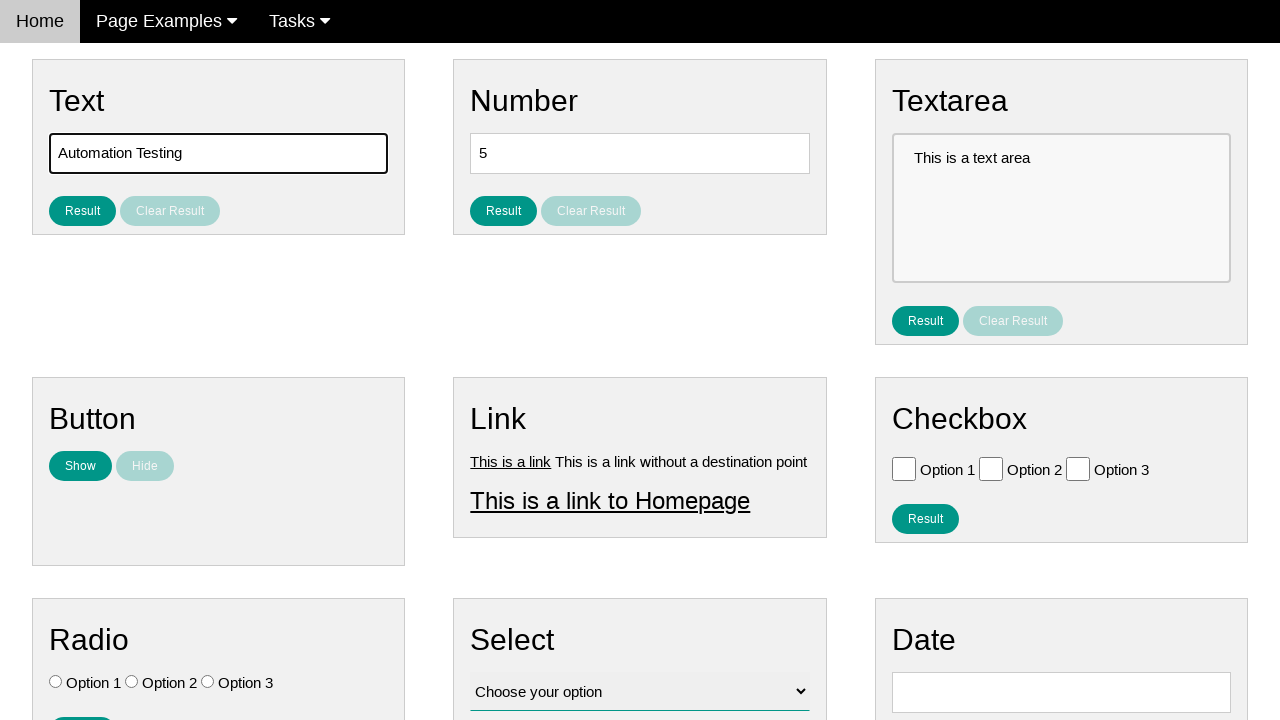

Clicked result button to submit text at (82, 211) on #result_button_text
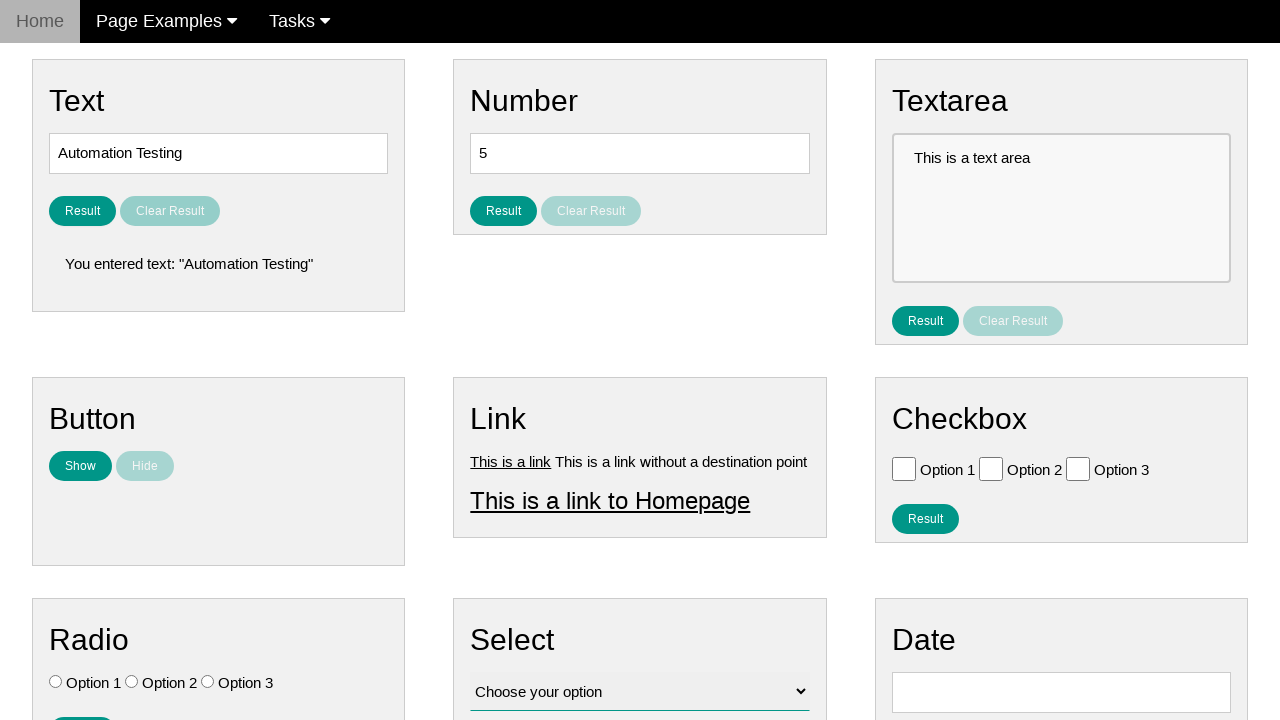

Result text element loaded
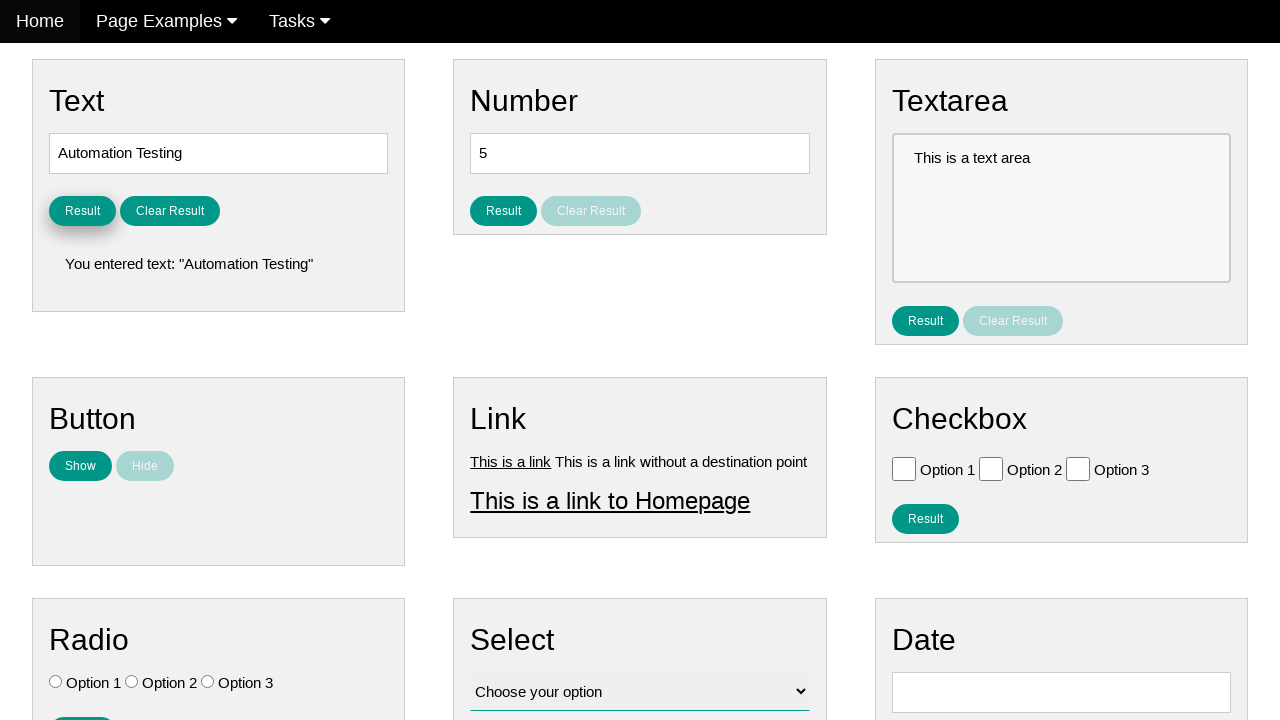

Retrieved result text content
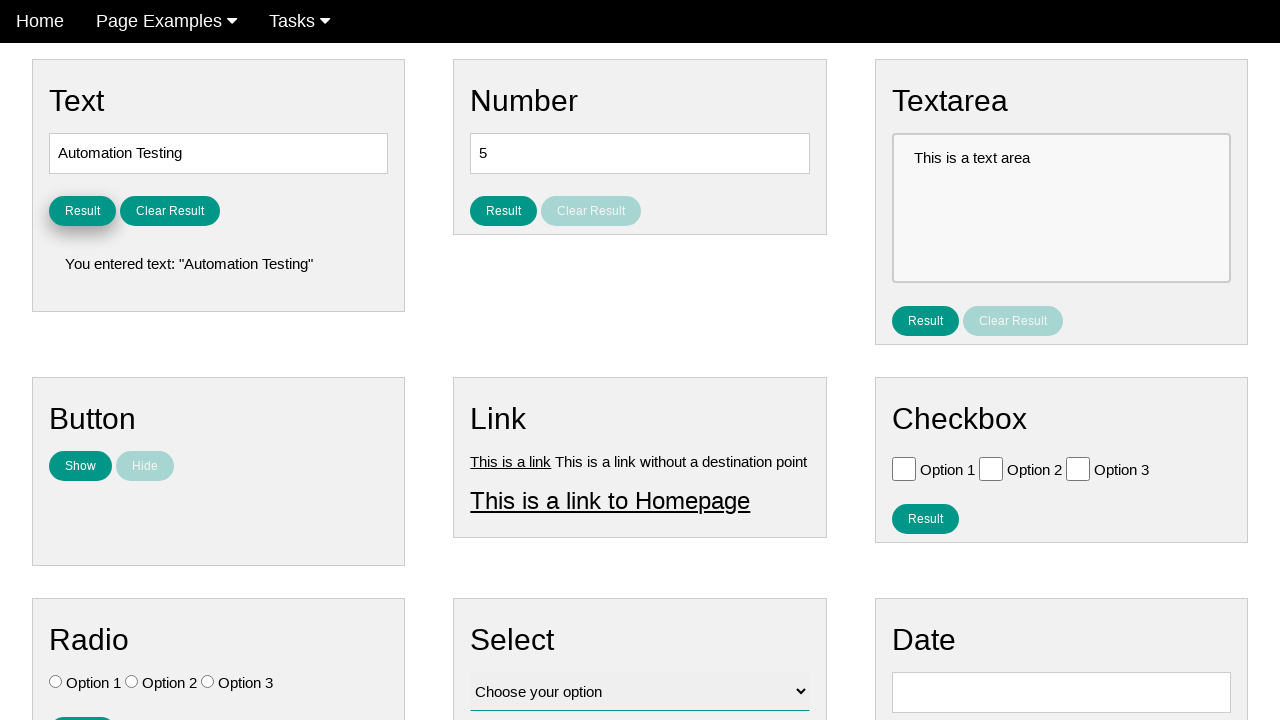

Verified that result text contains 'Automation Testing'
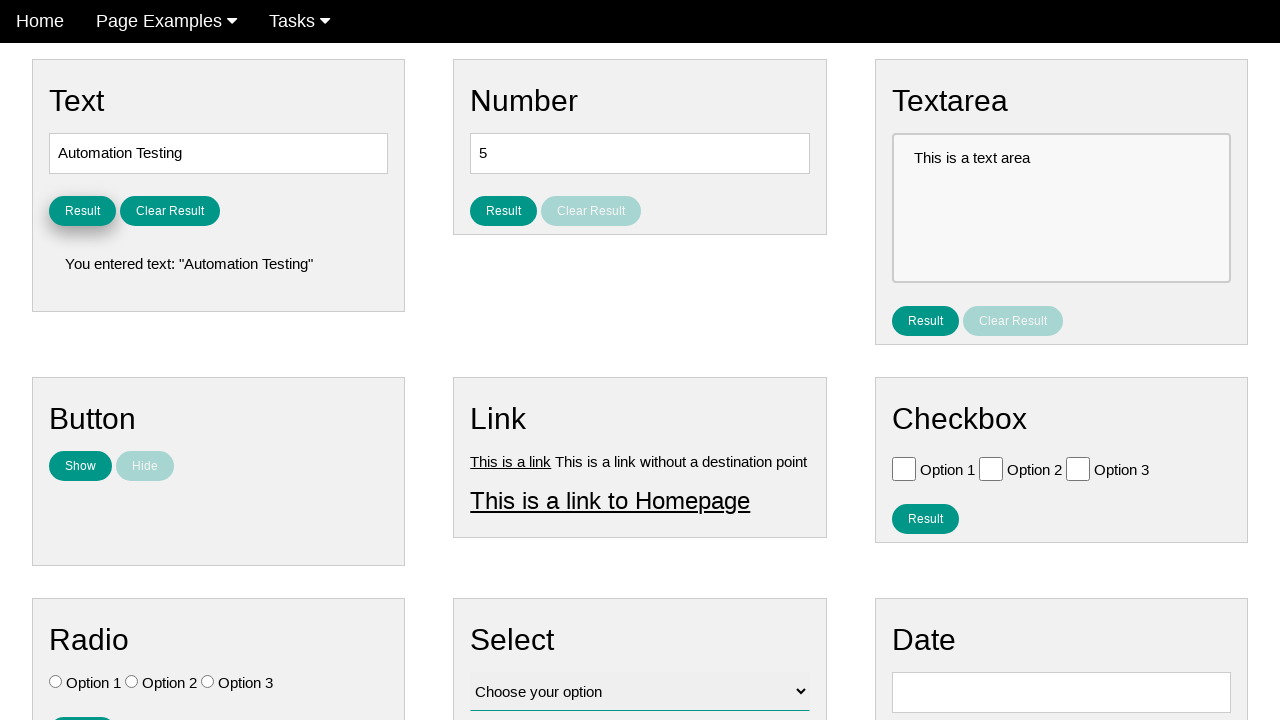

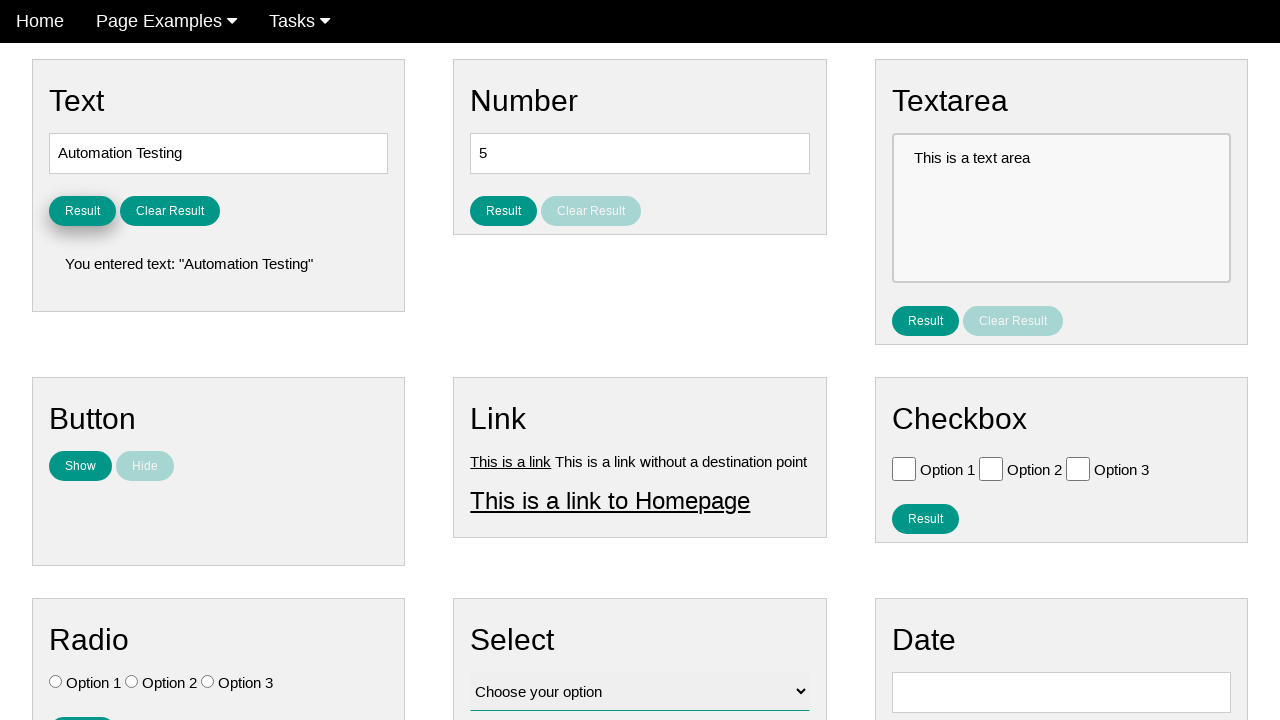